Tests double-click functionality on a W3Schools demo page by switching to an iframe and double-clicking on text to change its color, then verifying the style attribute contains "red".

Starting URL: https://www.w3schools.com/tags/tryit.asp?filename=tryhtml5_ev_ondblclick2

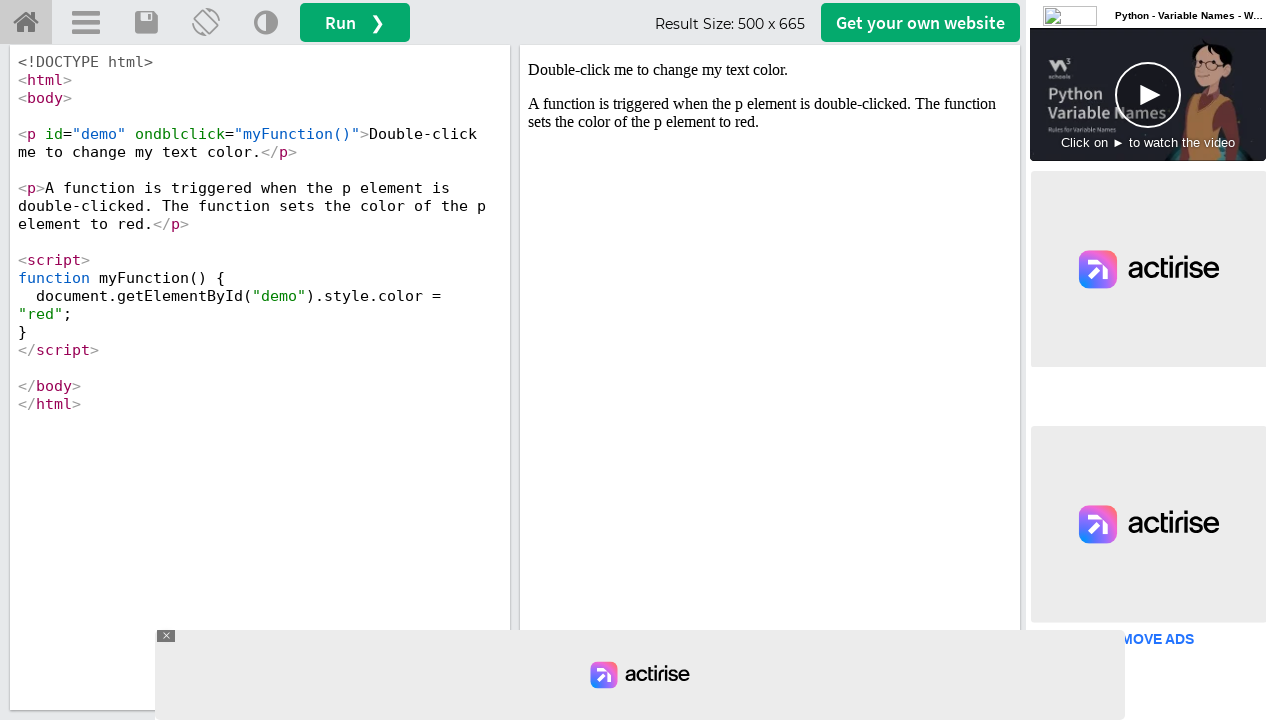

Located iframe with selector #iframeResult
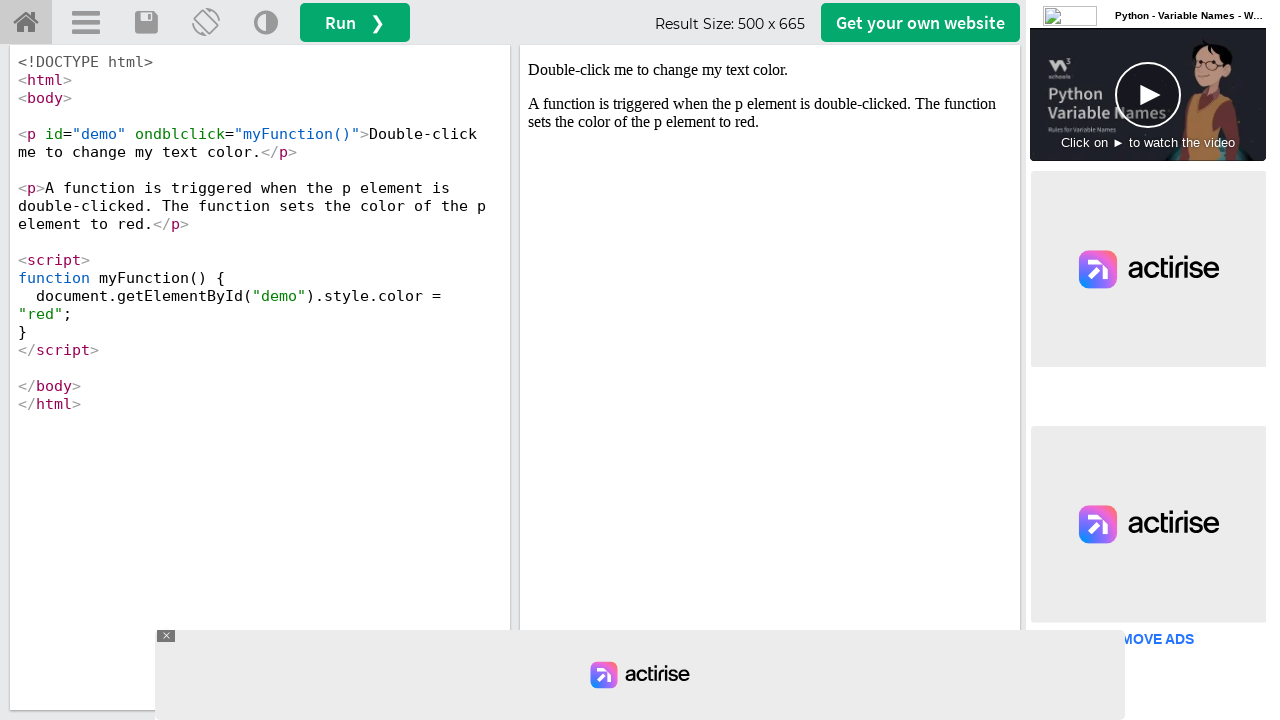

Located text element p#demo within iframe
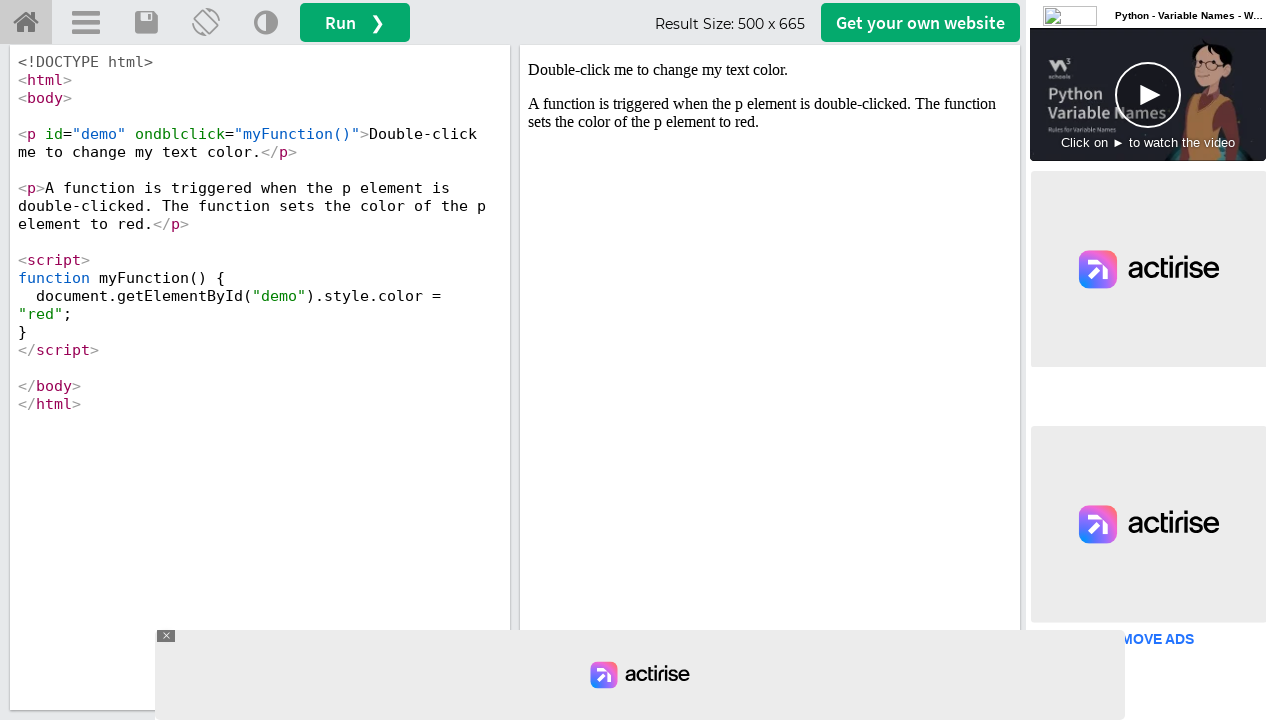

Double-clicked on text element to trigger color change at (770, 70) on #iframeResult >> internal:control=enter-frame >> p#demo
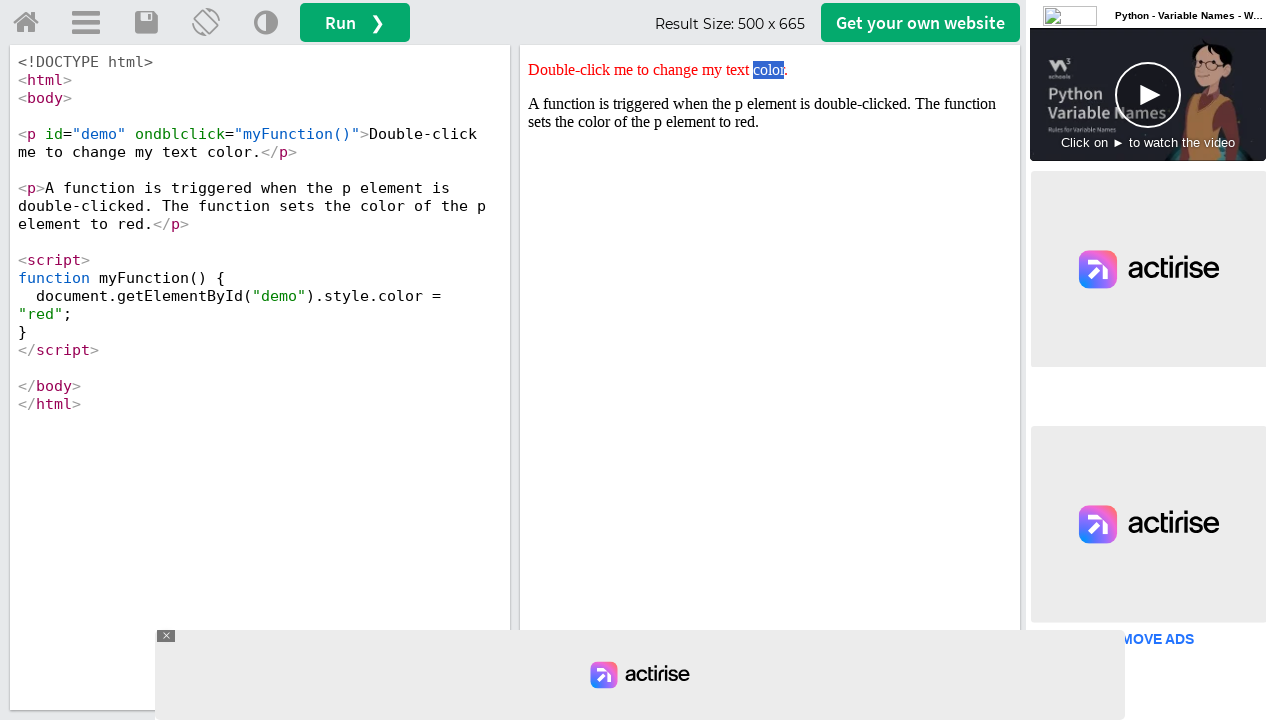

Retrieved style attribute value: color: red;
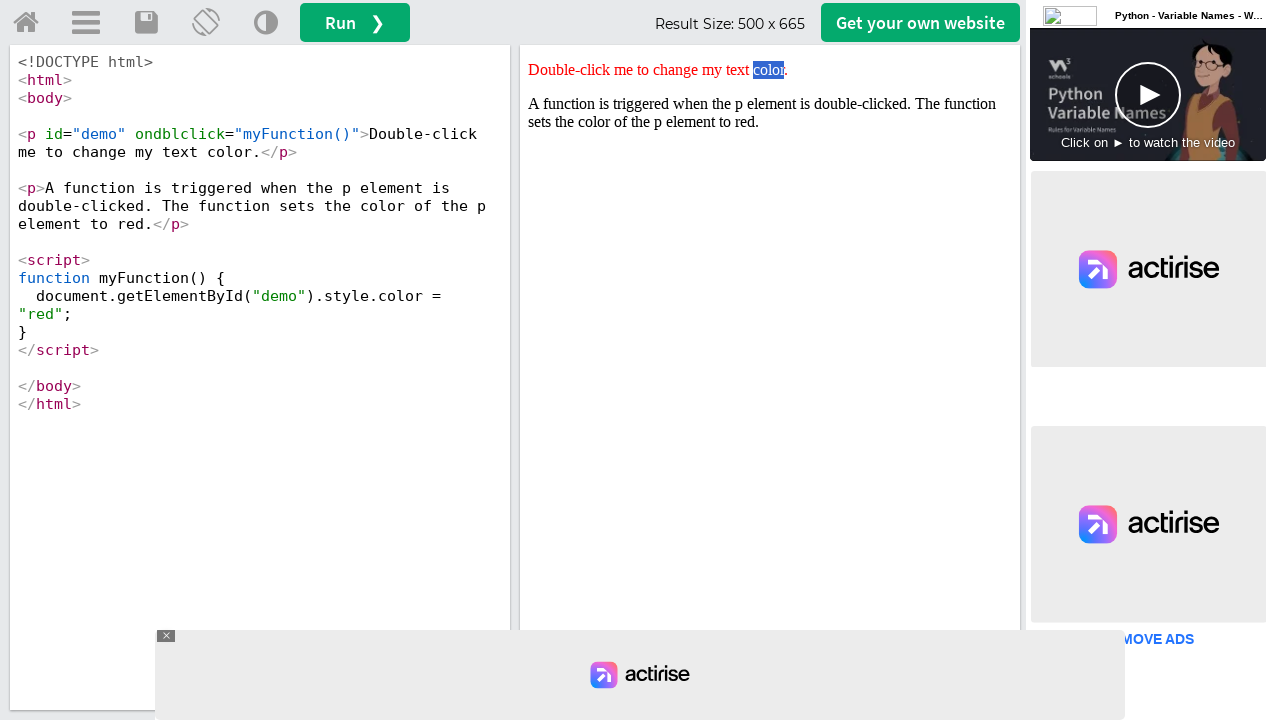

Verified that style attribute contains 'red'
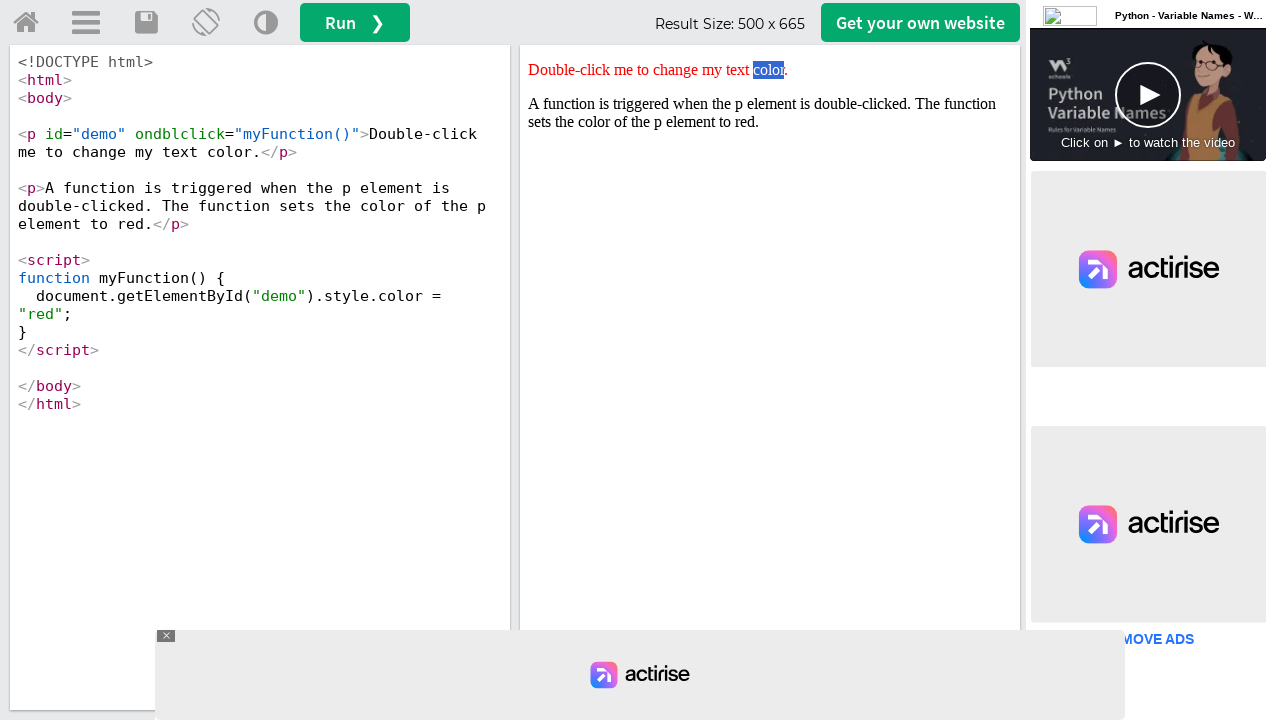

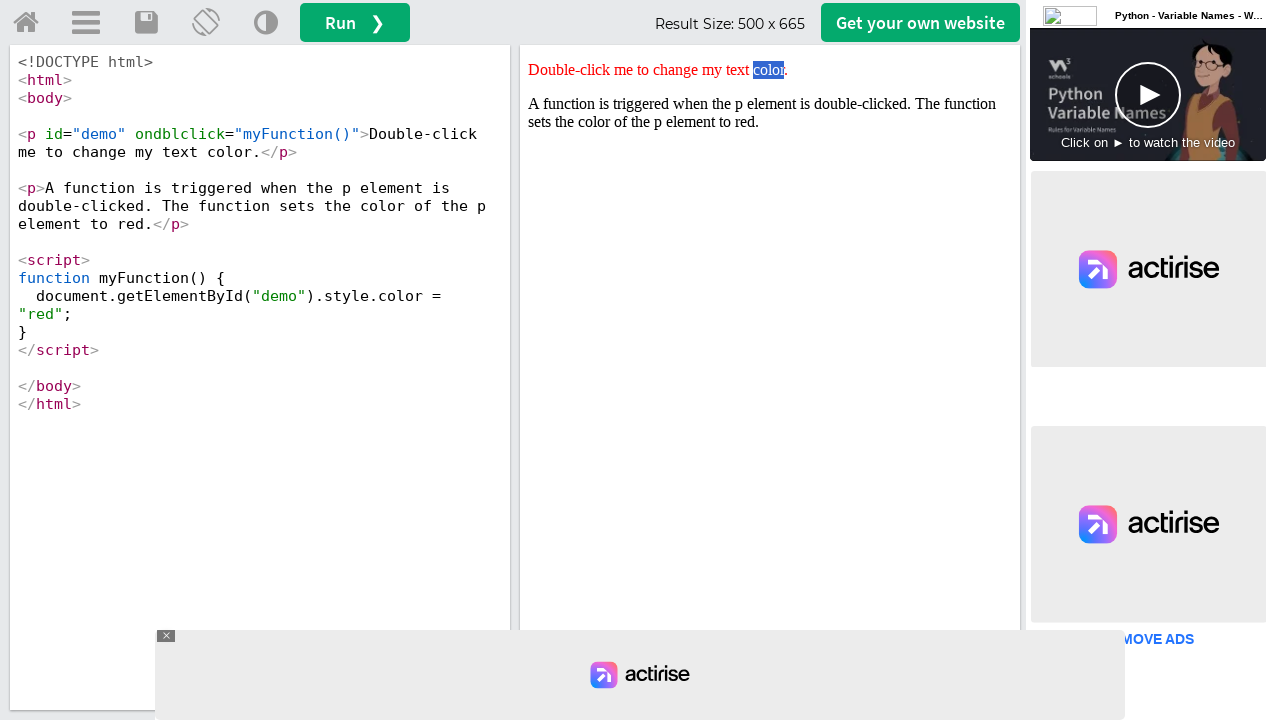